Tests JavaScript alert handling by navigating to W3Schools' alert demo page, clicking the "Try it" button to trigger an alert, and accepting the alert dialog.

Starting URL: https://www.w3schools.com/js/tryit.asp?filename=tryjs_alert

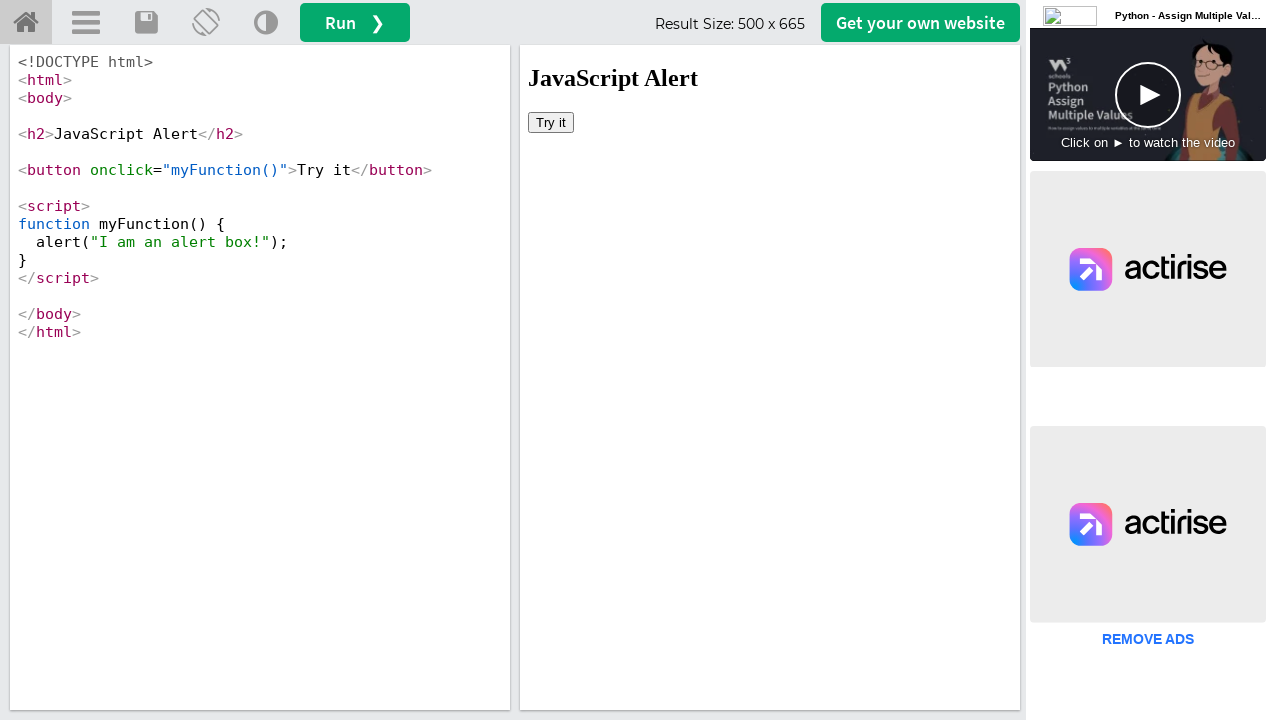

Located iframe element with id 'iframeResult'
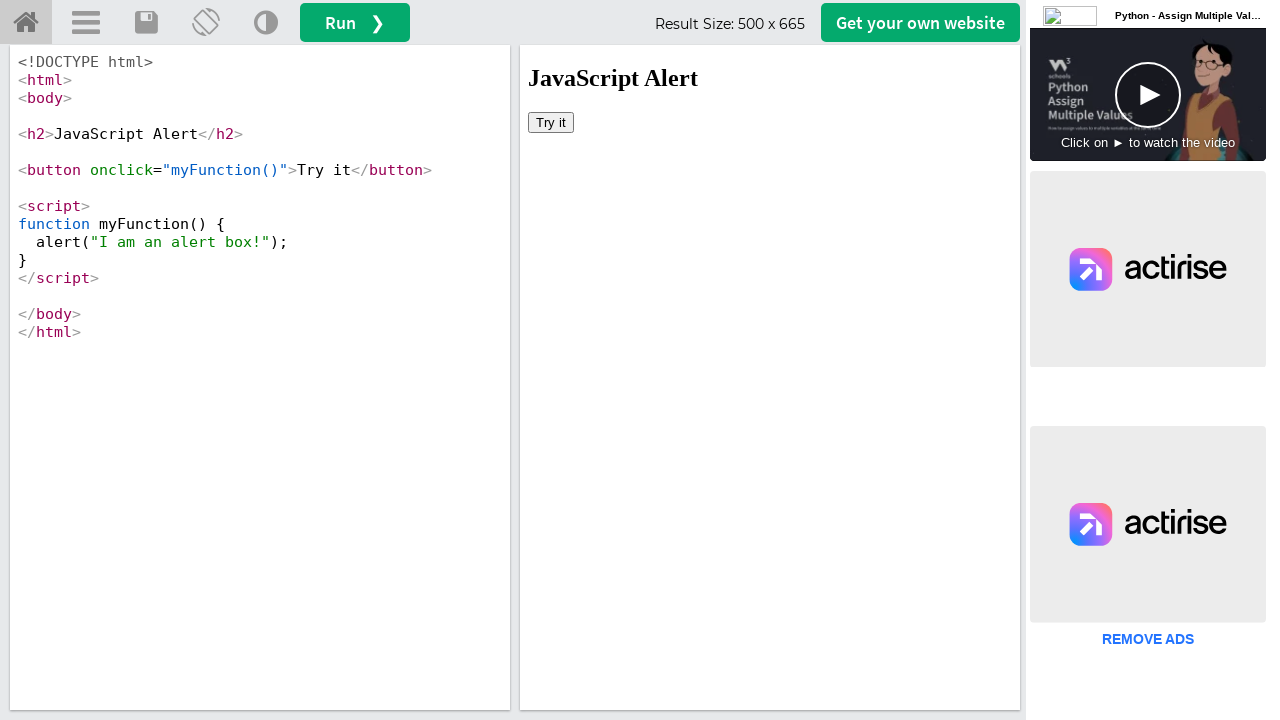

Clicked 'Try it' button to trigger JavaScript alert at (551, 122) on #iframeResult >> internal:control=enter-frame >> xpath=//button[text()='Try it']
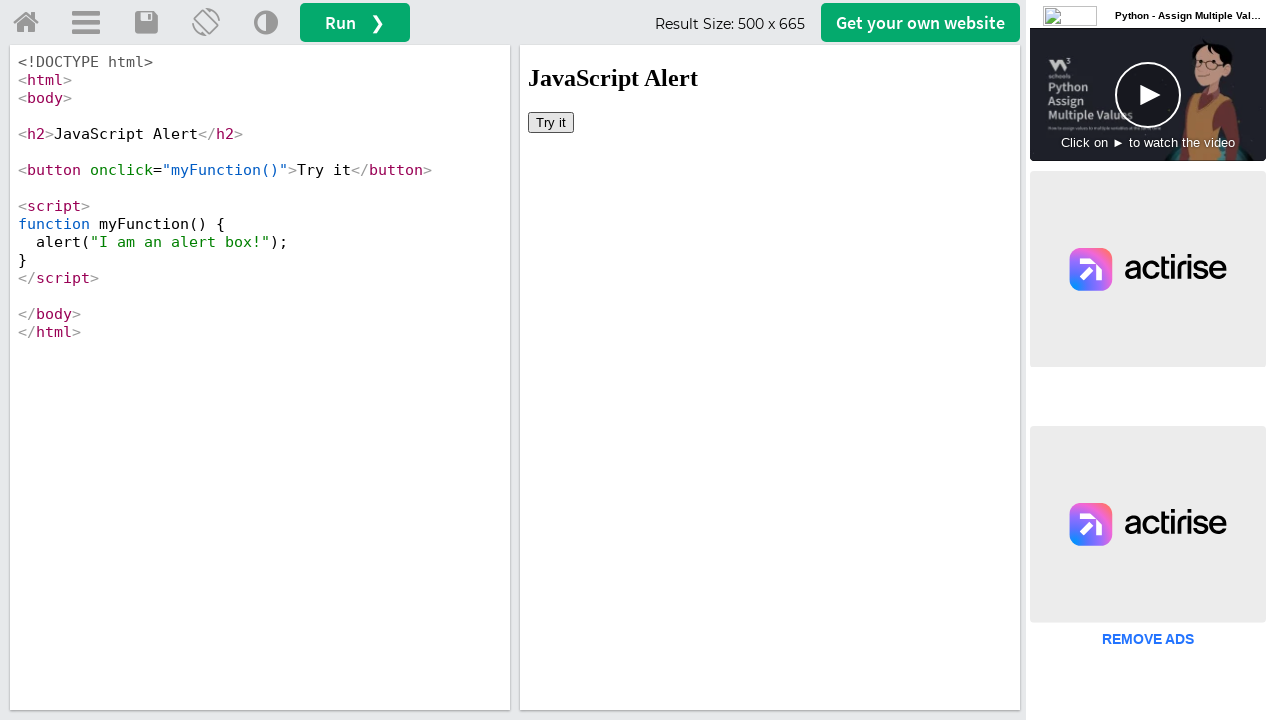

Set up dialog handler to accept alerts
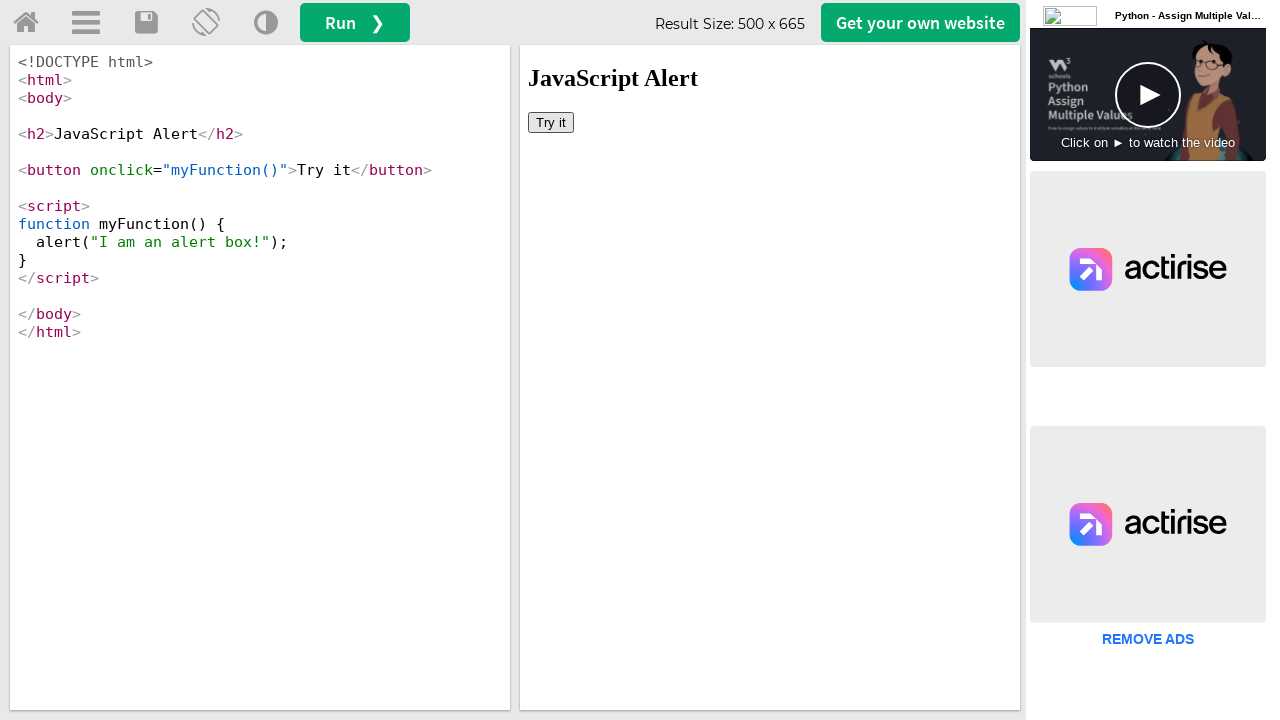

Set up one-time dialog handler to accept the alert
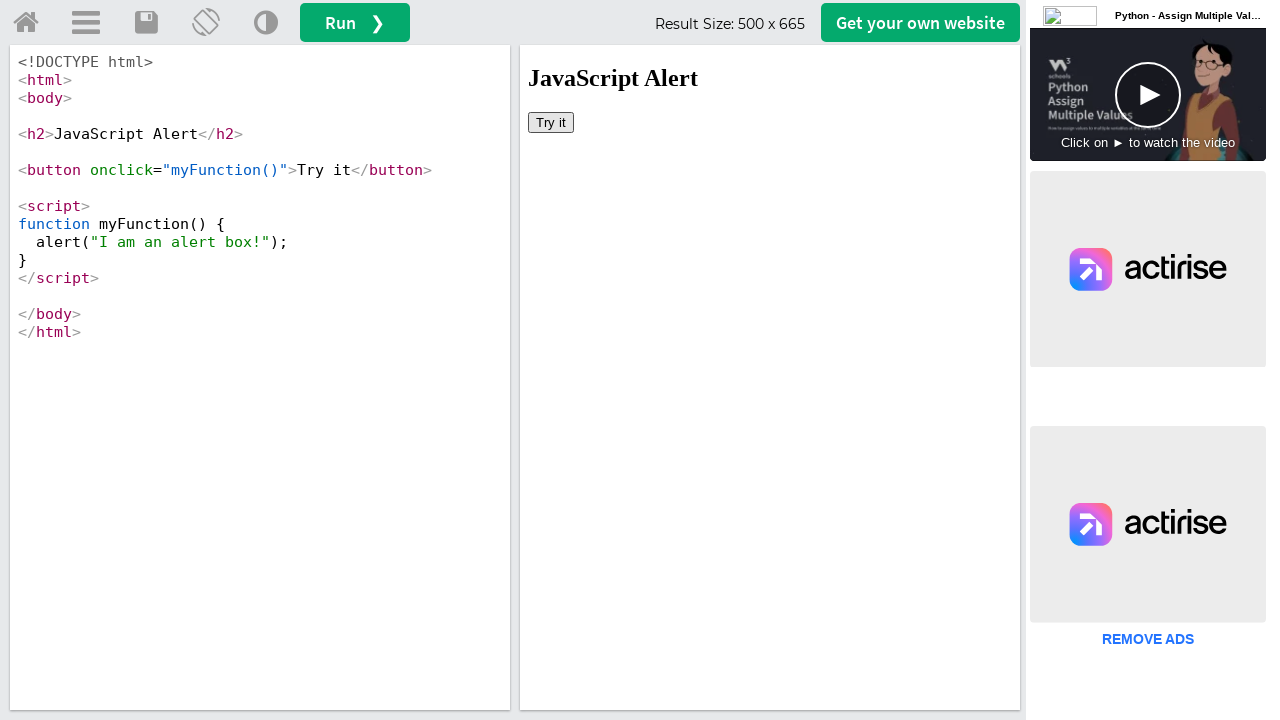

Waited 1000ms for alert to be processed
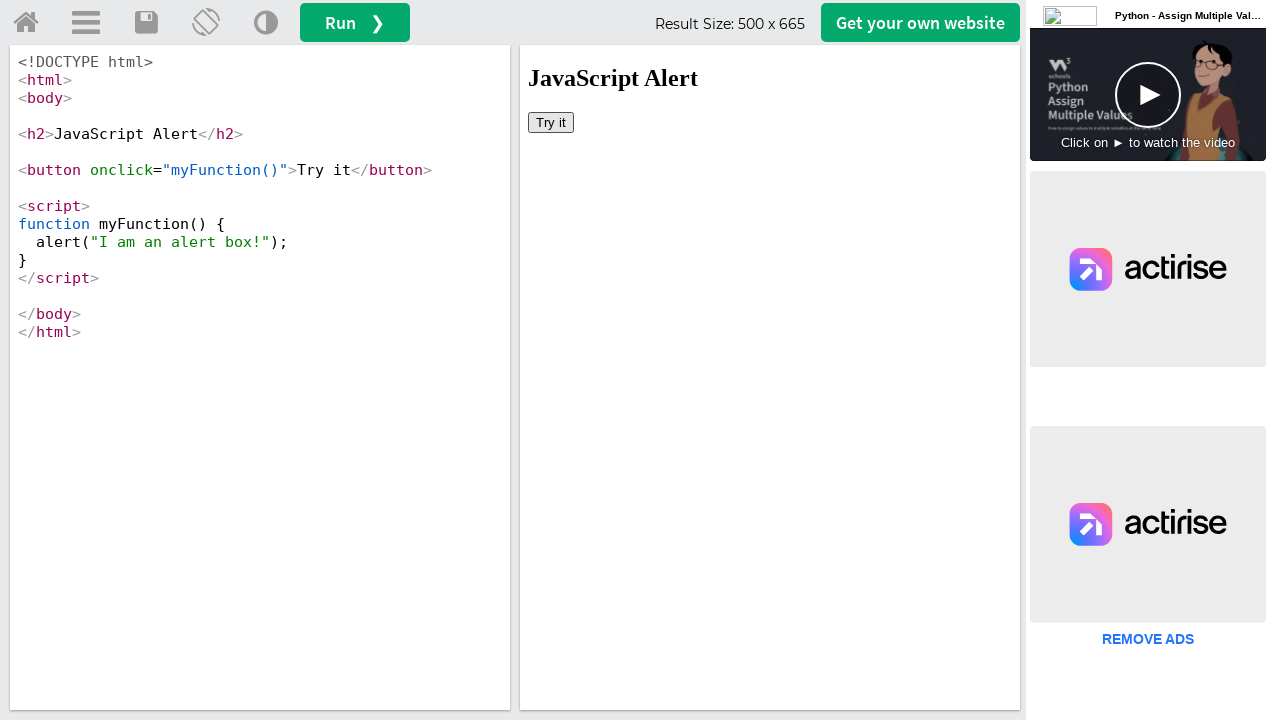

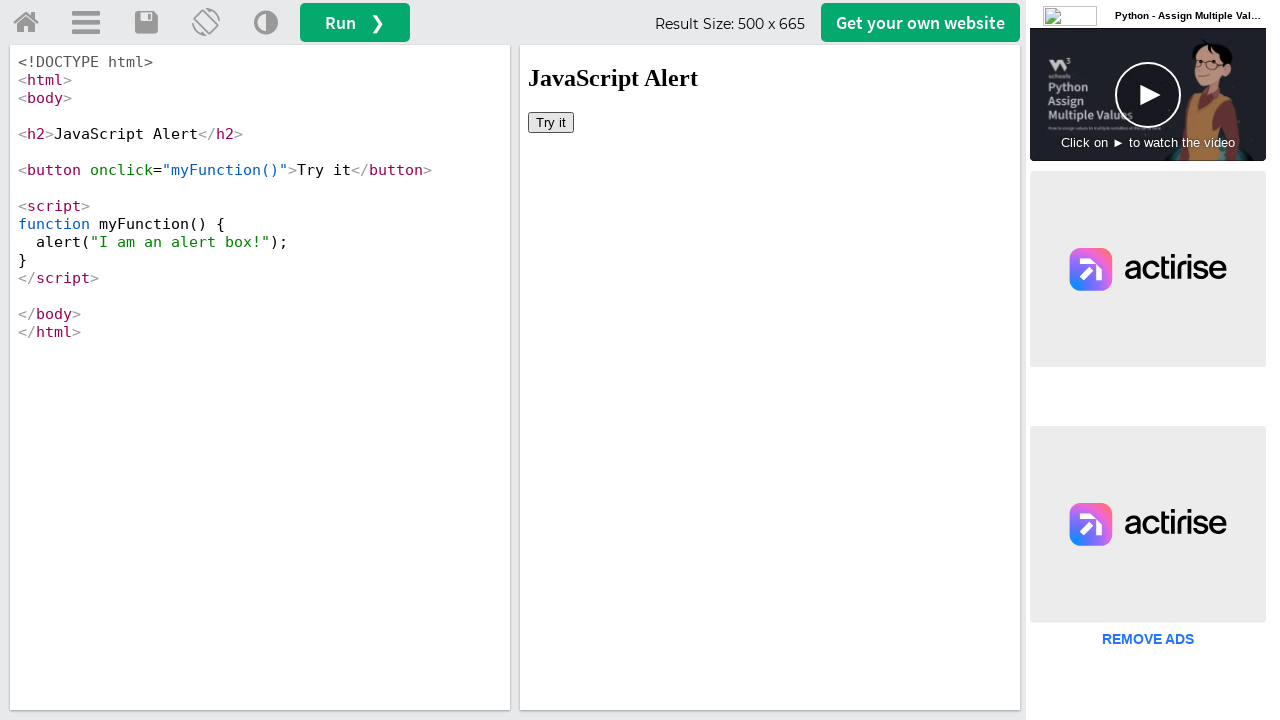